Tests calculator addition operation by entering 5 and 10, selecting sum operation, and verifying the result is 15

Starting URL: https://calculatorhtml.onrender.com

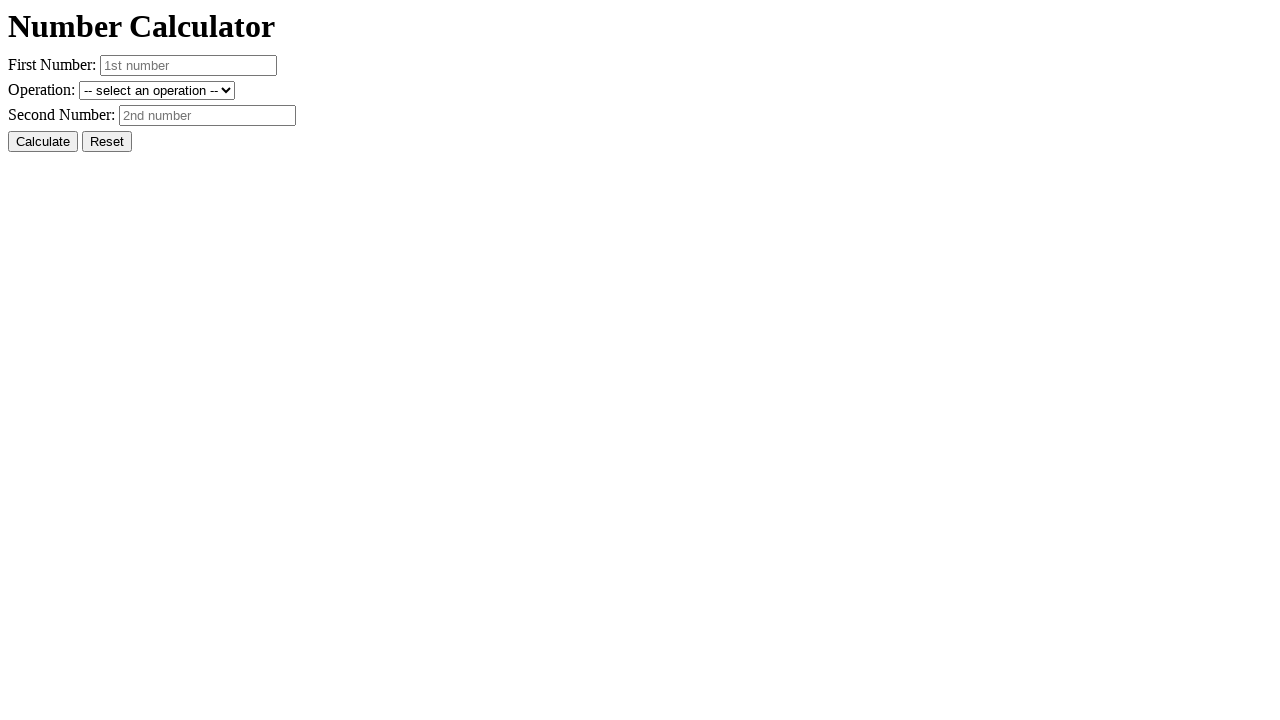

Clicked reset button to clear previous values at (107, 142) on #resetButton
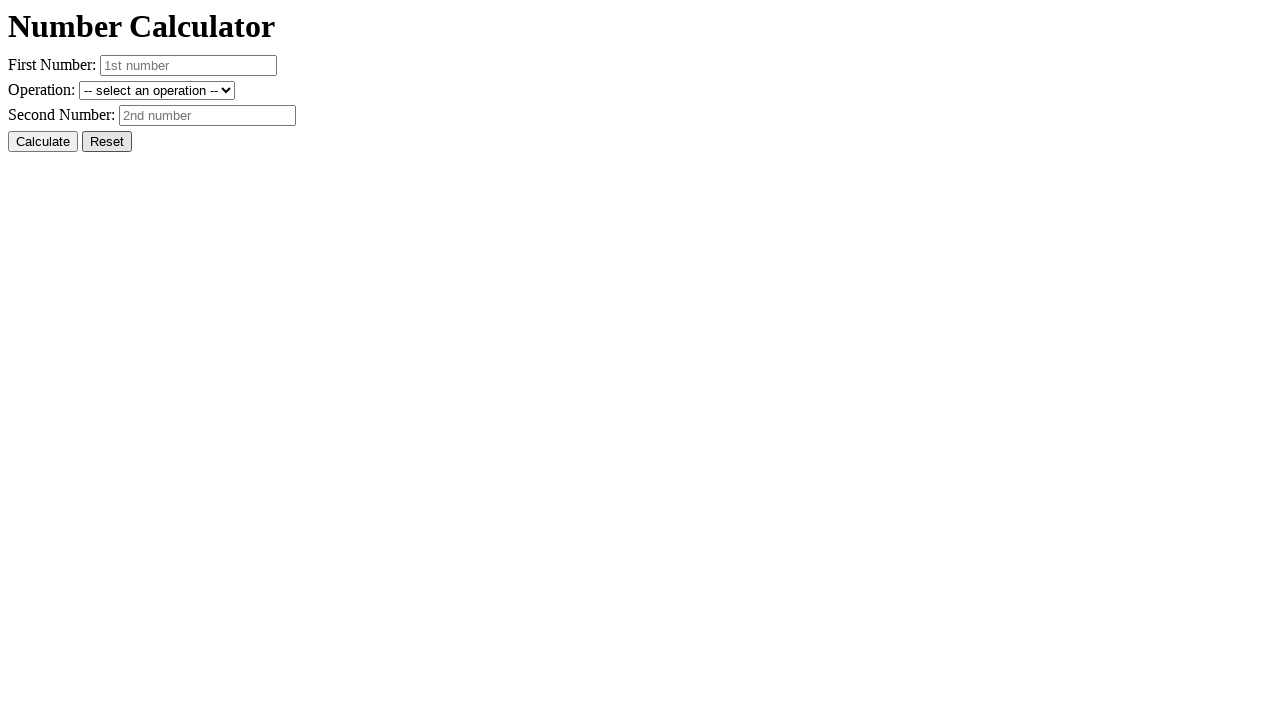

Entered first number: 5 on #number1
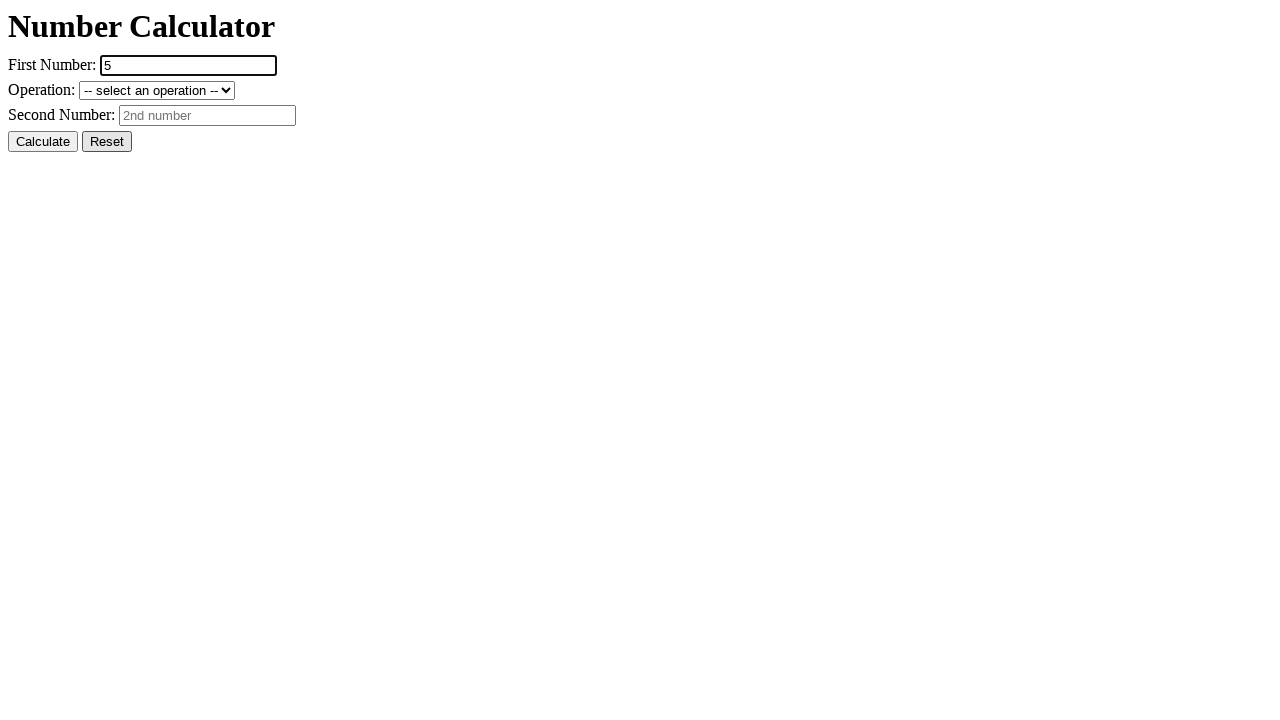

Entered second number: 10 on #number2
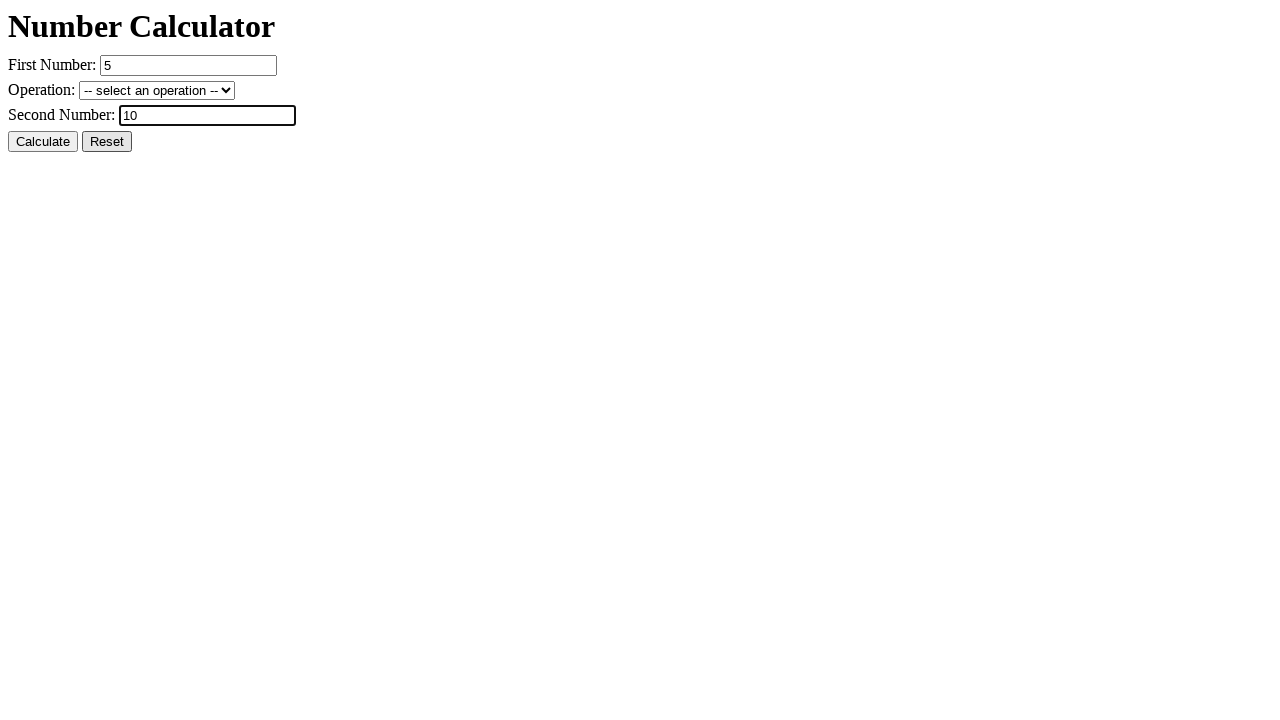

Selected addition (sum) operation on #operation
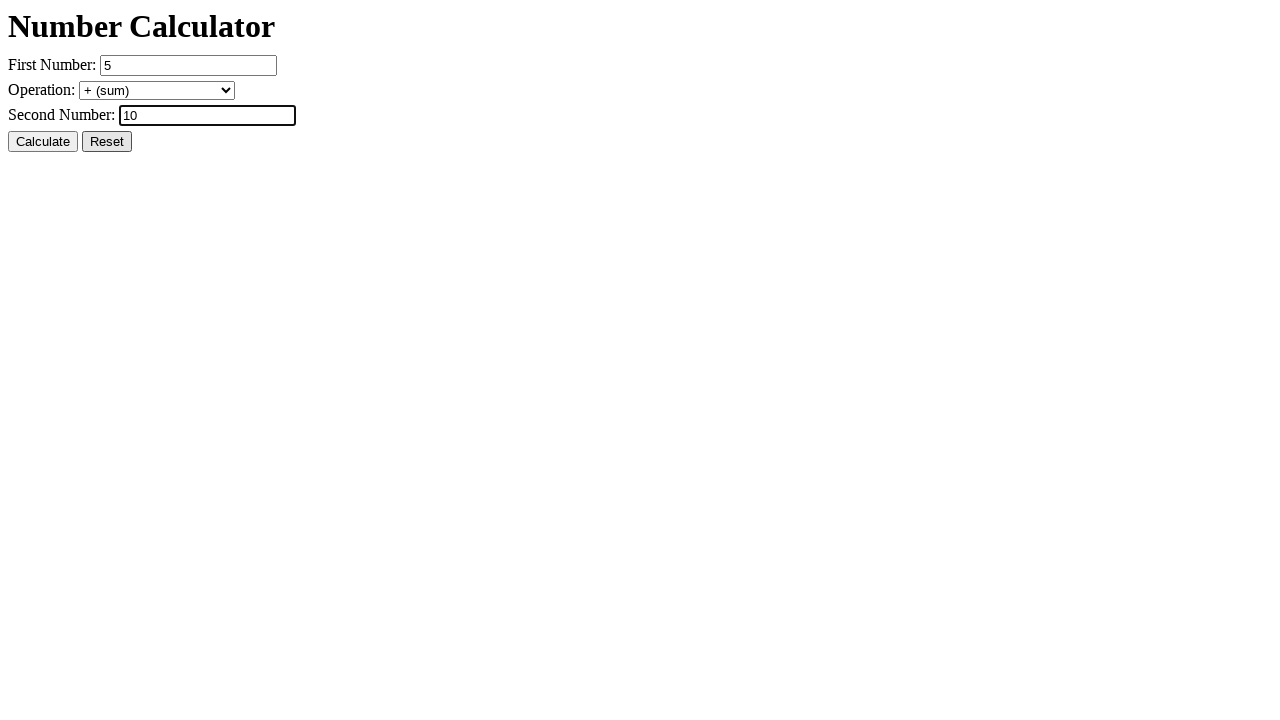

Clicked calculate button at (43, 142) on #calcButton
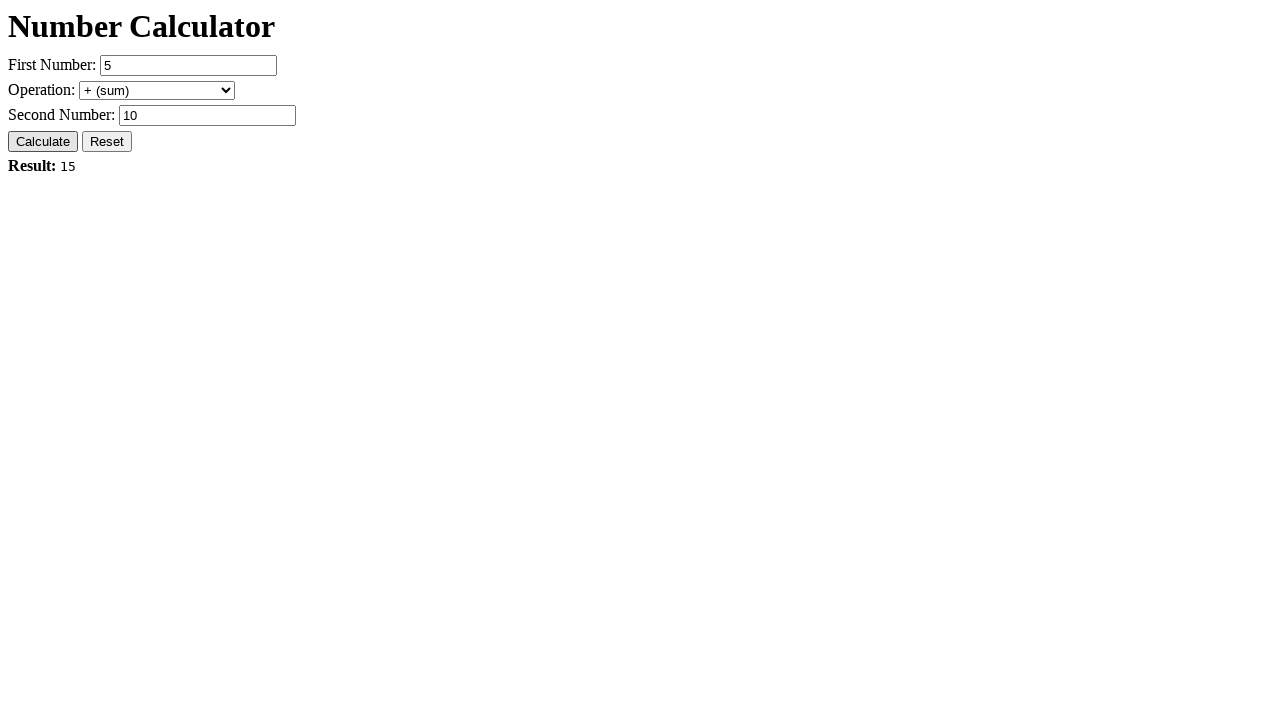

Verified result is 15
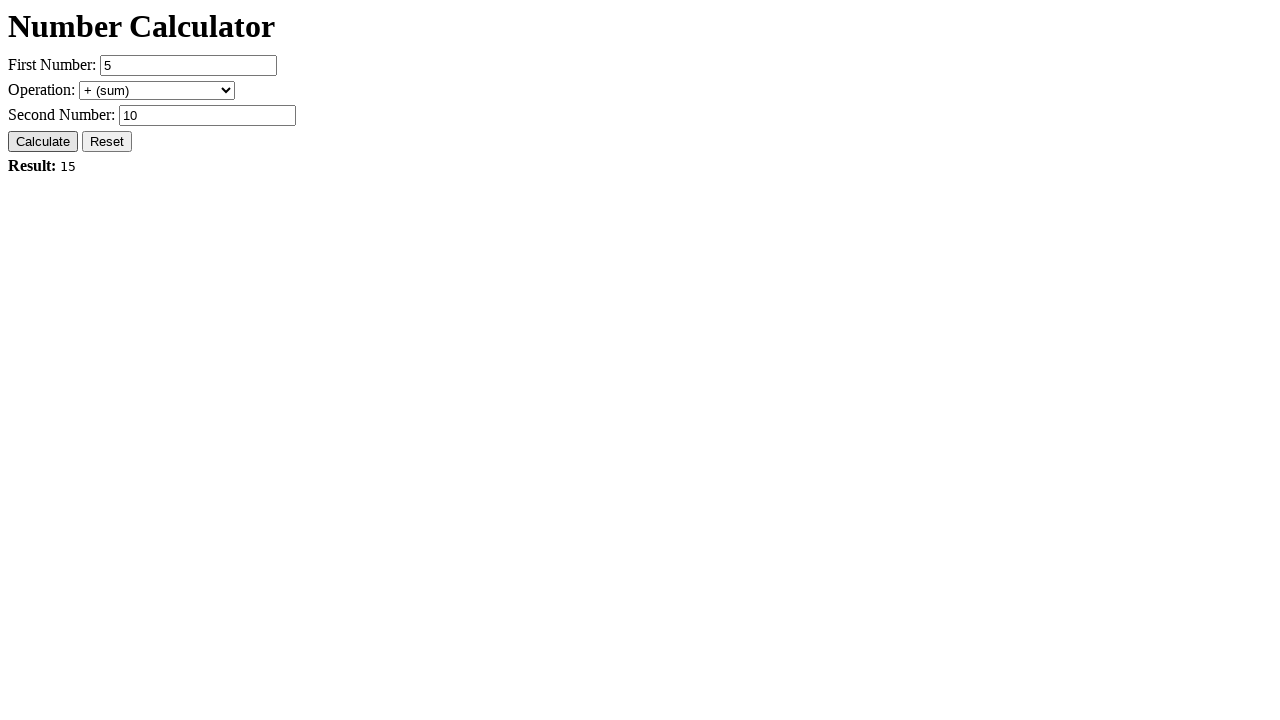

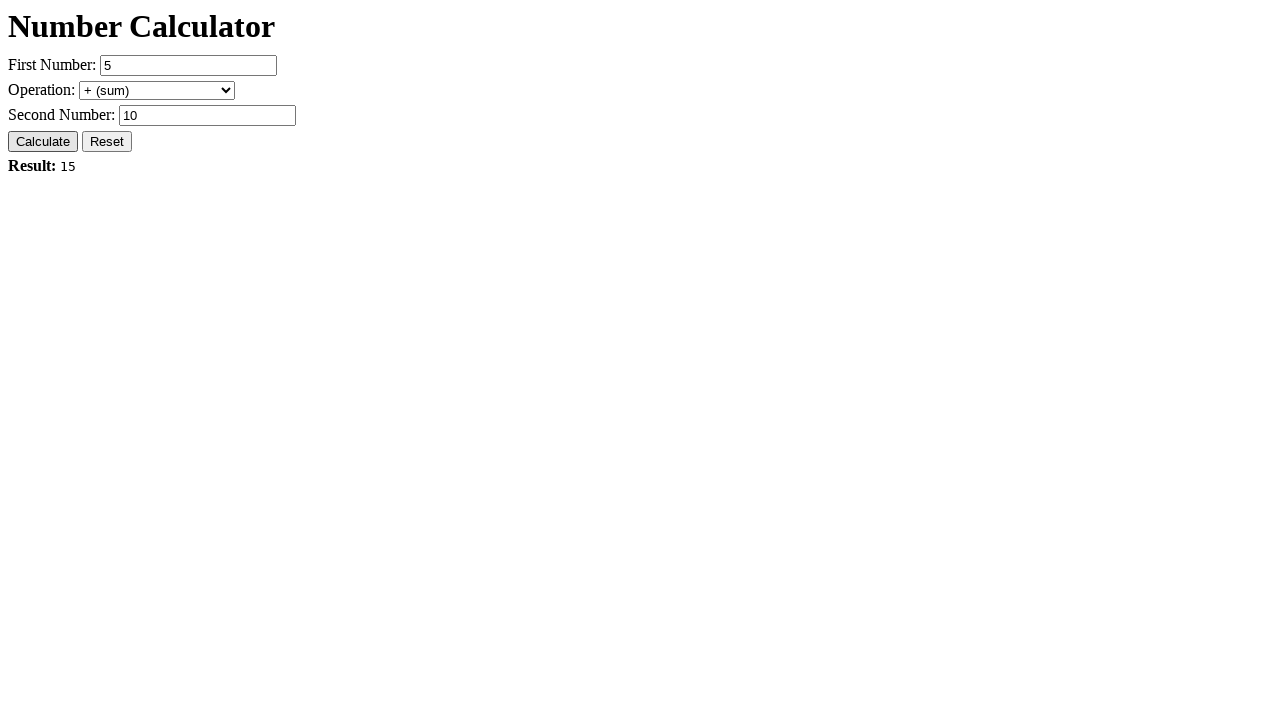